Opens the Contact modal dialog

Starting URL: https://www.demoblaze.com/

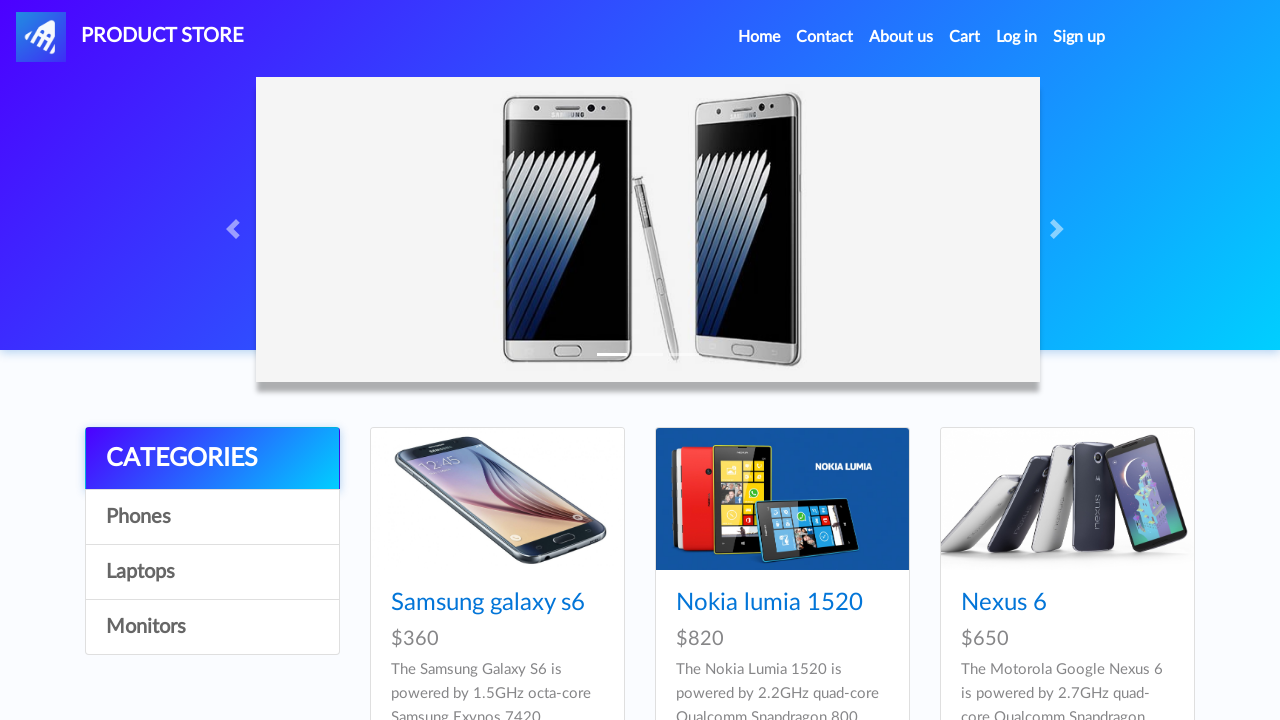

Clicked Contact link to open modal dialog at (825, 37) on xpath=//a[contains(text(),'Contact')]
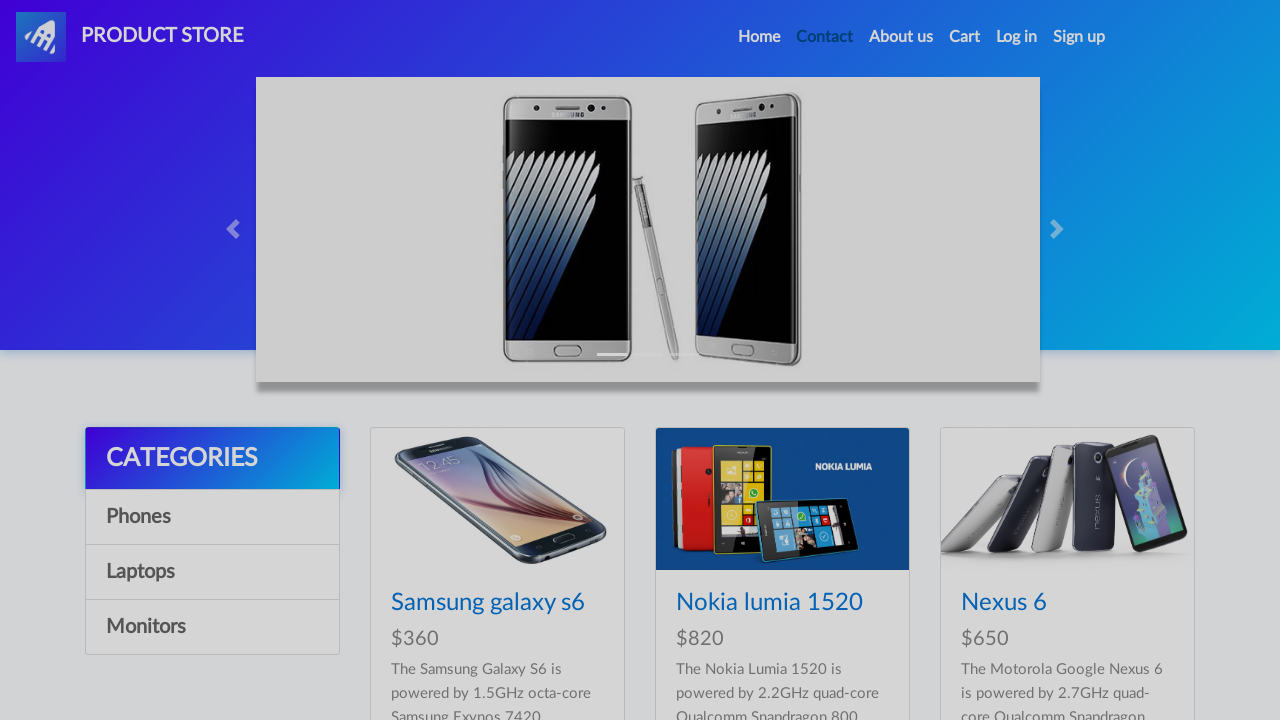

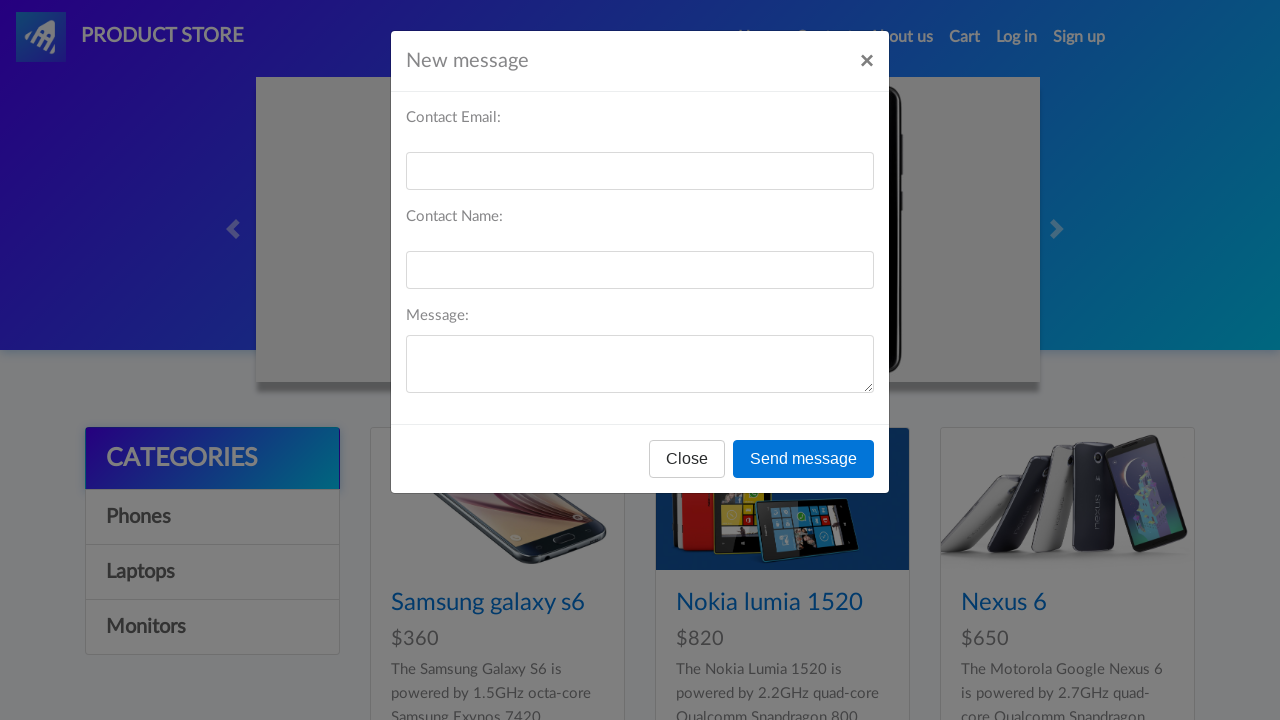